Tests the Checkboxes page by navigating to it and clicking on the checkboxes

Starting URL: http://the-internet.herokuapp.com/

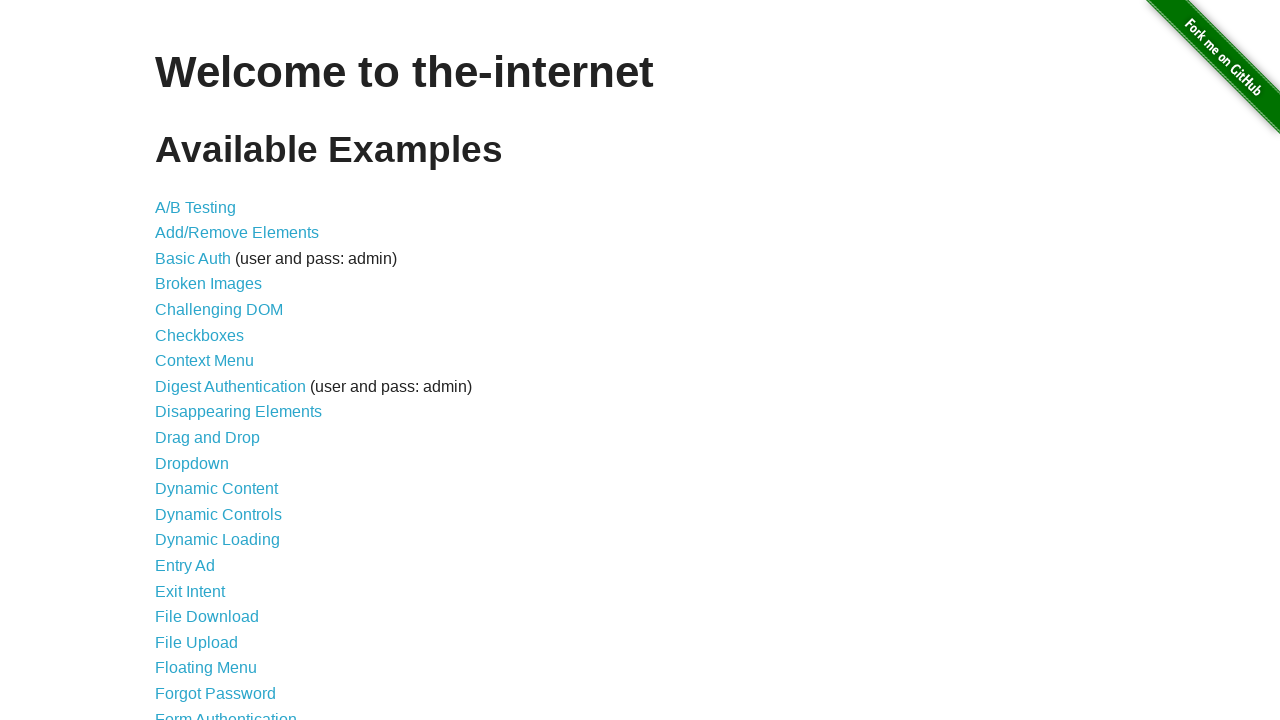

Clicked on Checkboxes link at (200, 335) on a[href='/checkboxes']
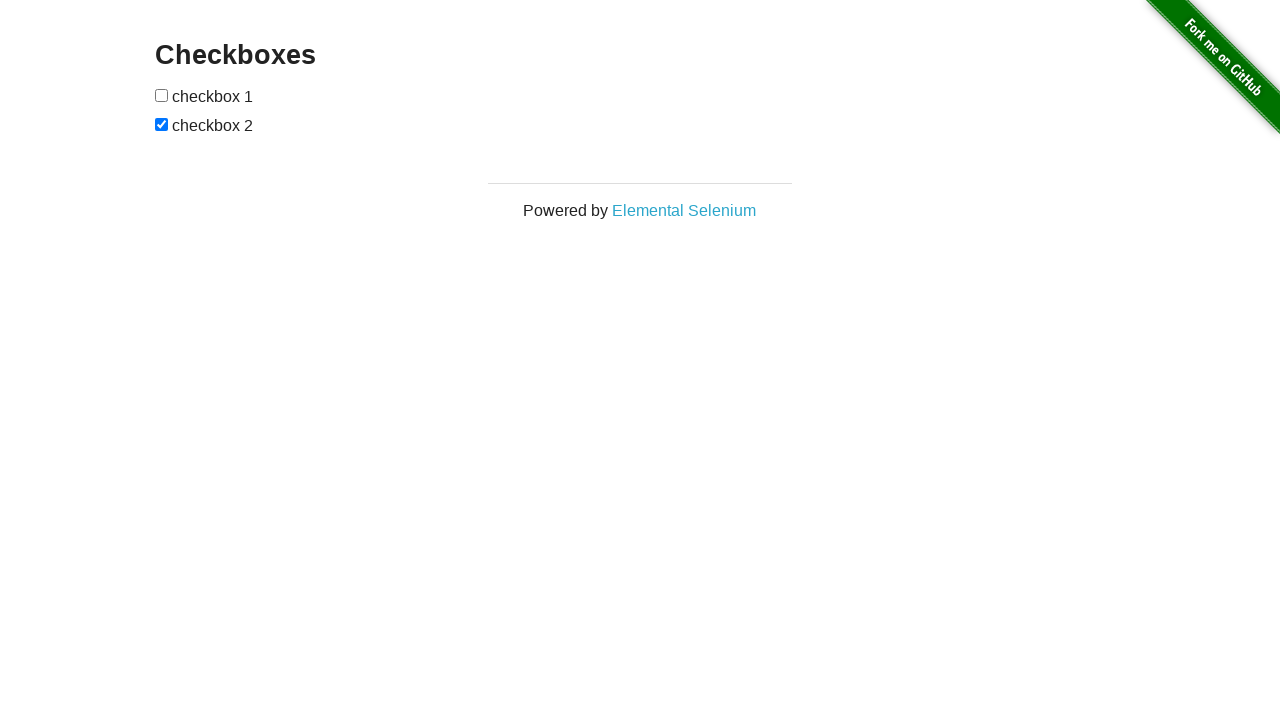

Checkboxes page loaded and checkboxes are displayed
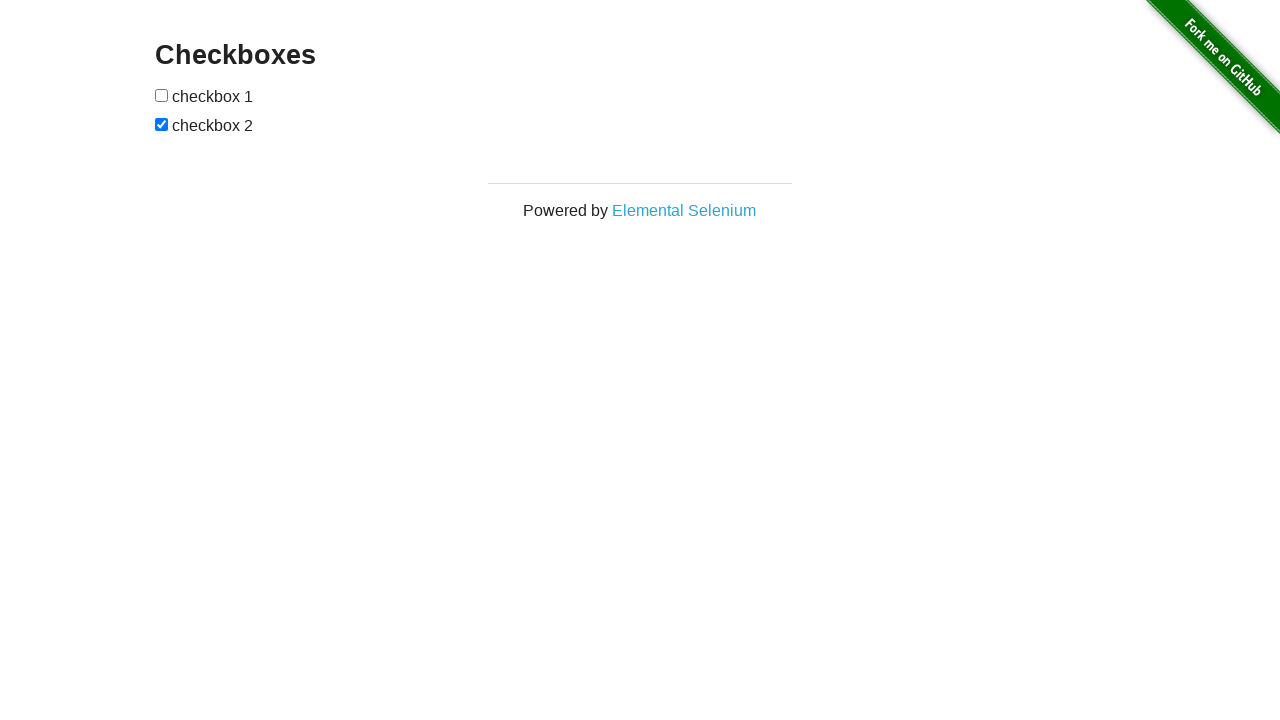

Clicked on first checkbox at (162, 95) on input[type='checkbox'] >> nth=0
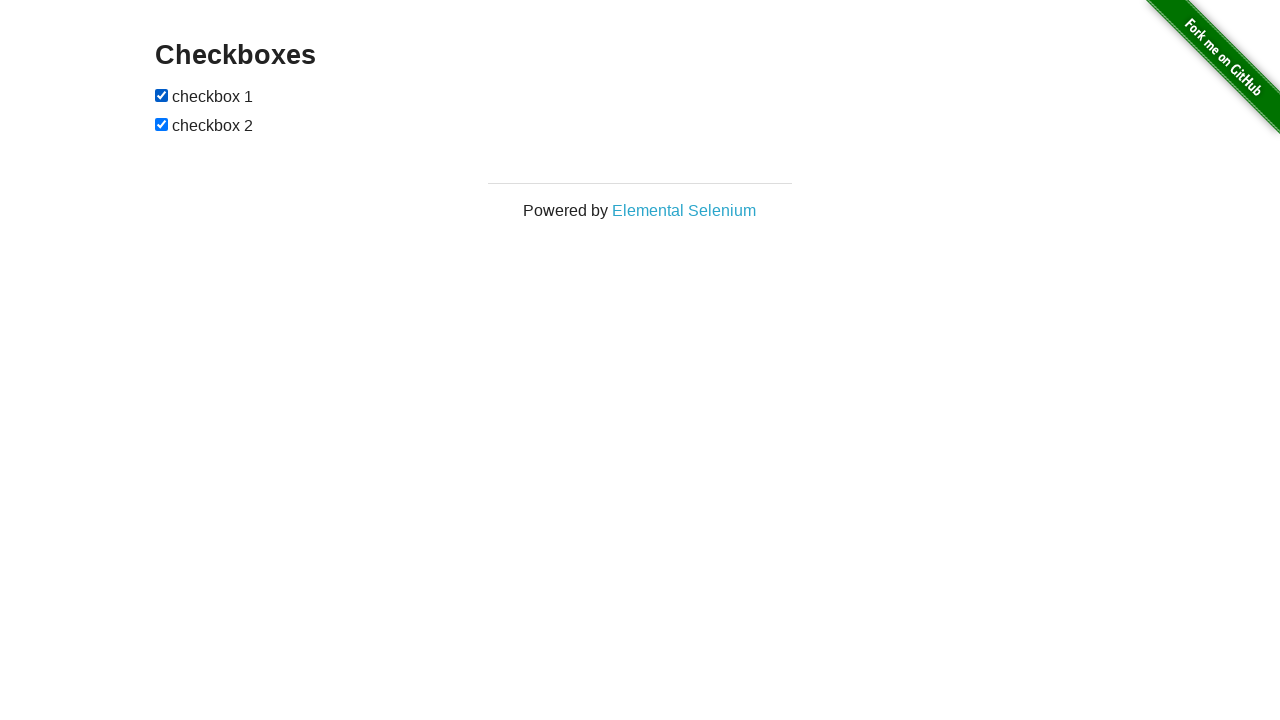

Clicked on second checkbox at (162, 124) on input[type='checkbox'] >> nth=1
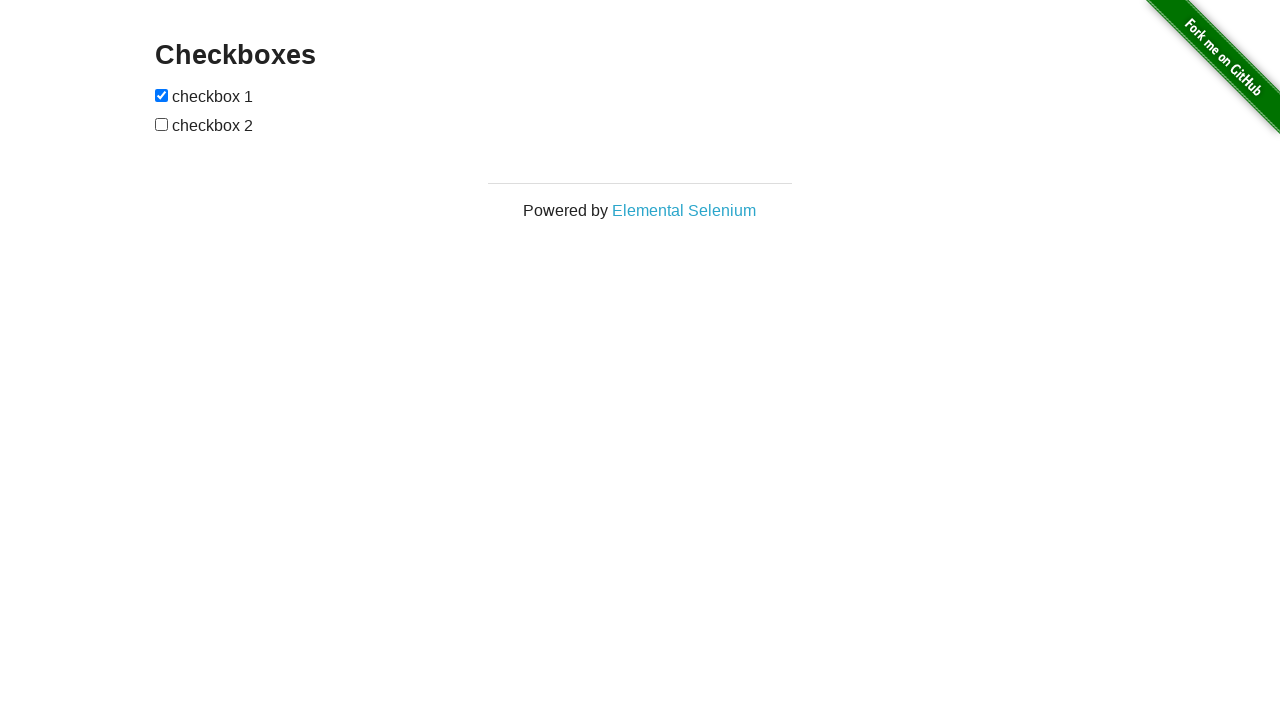

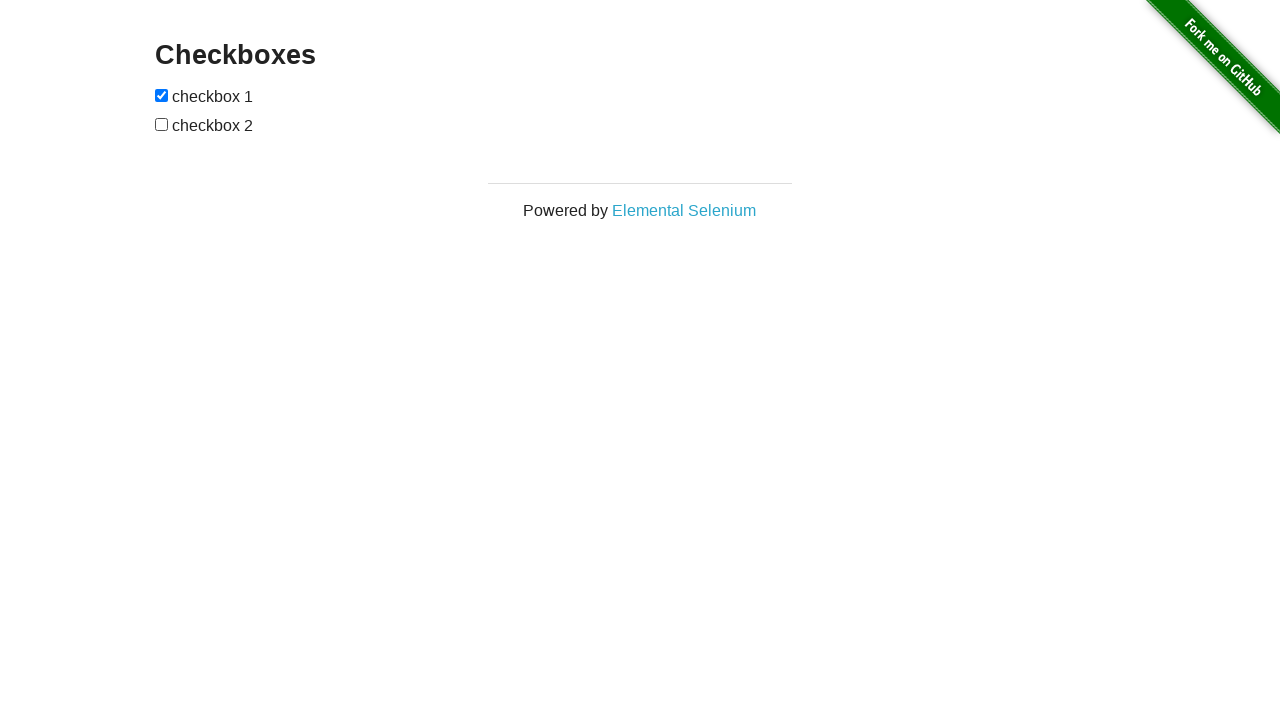